Tests a checkout form by filling in personal information, billing address, and payment details, then submitting the form.

Starting URL: https://getbootstrap.com/docs/4.0/examples/checkout/

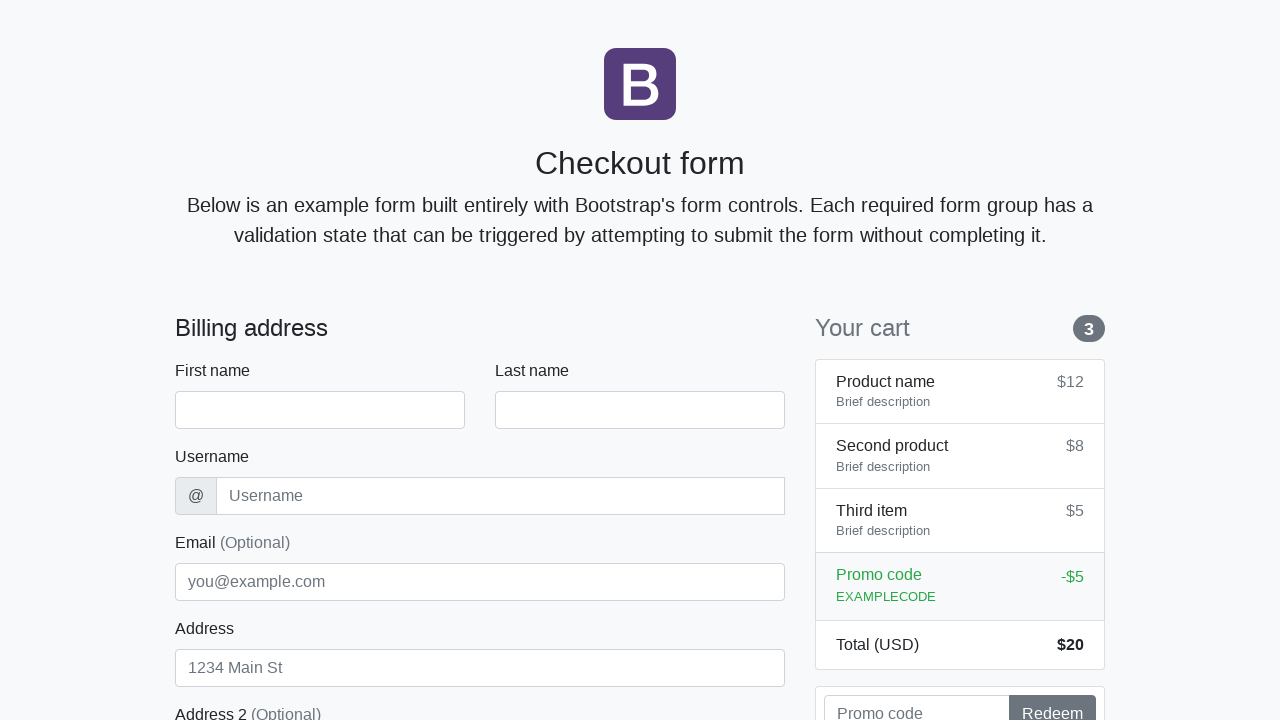

Waited for checkout form to load
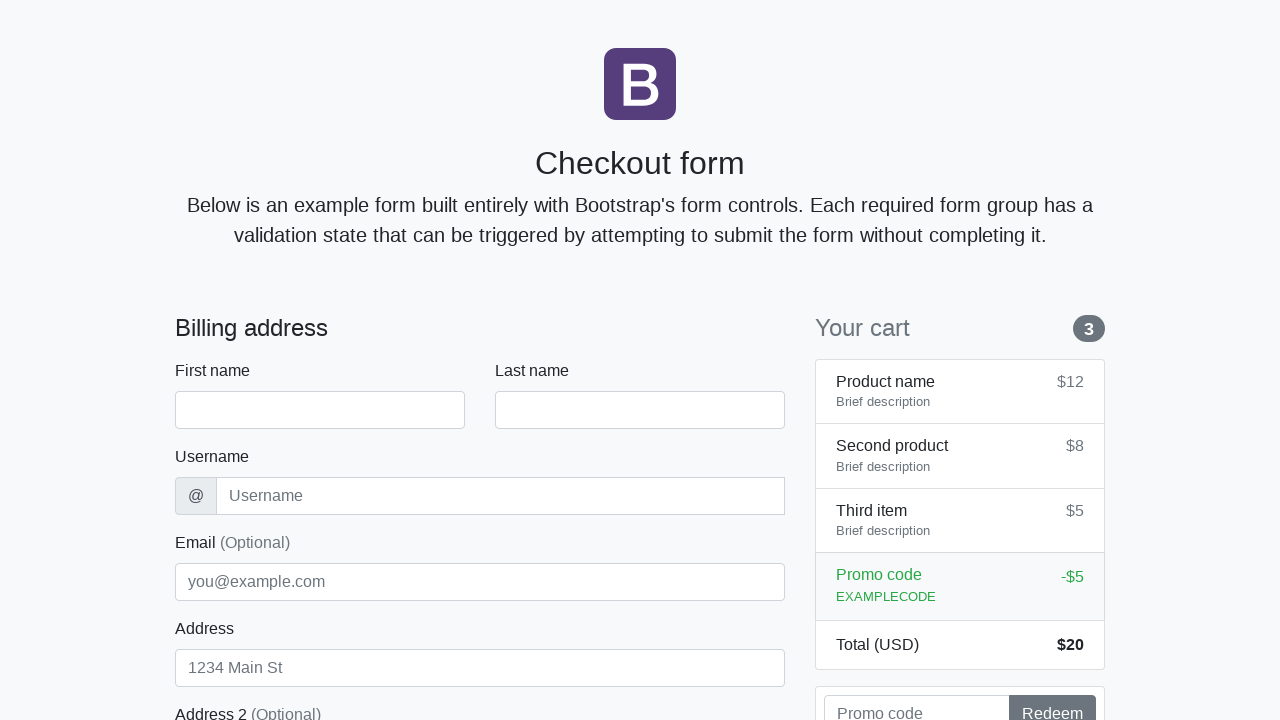

Filled first name with 'Jennifer' on #firstName
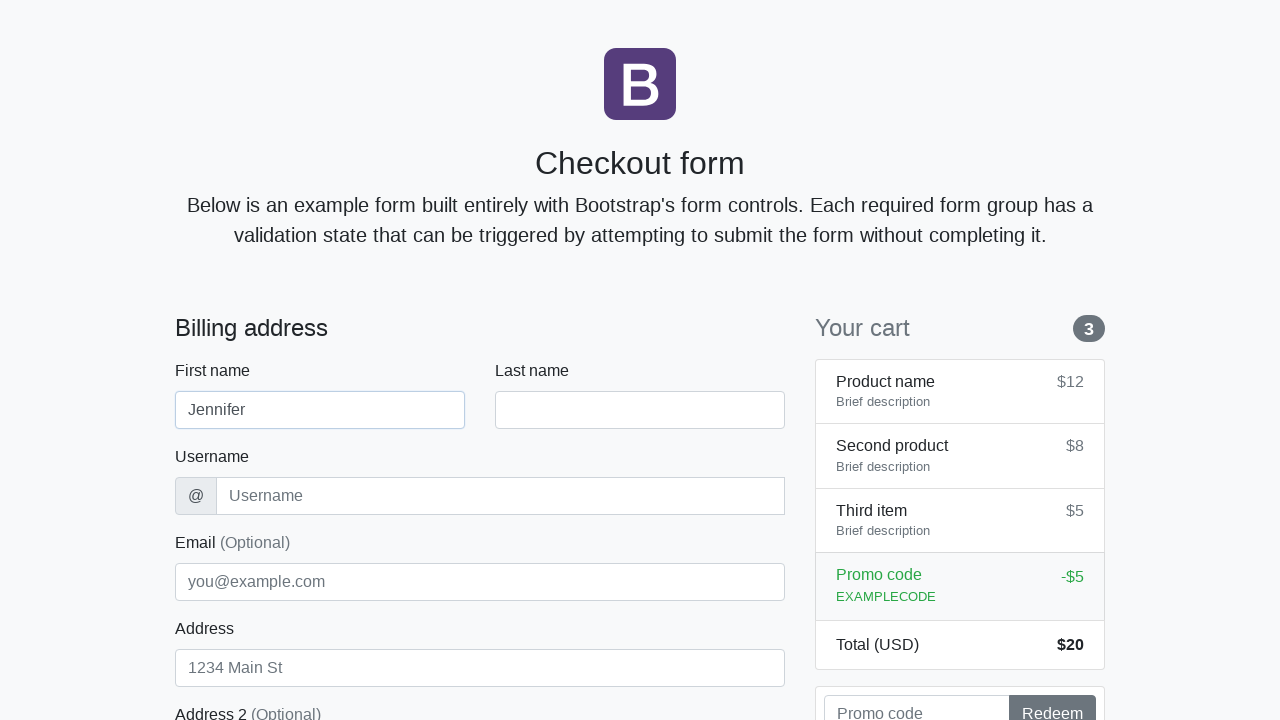

Filled last name with 'Wilson' on #lastName
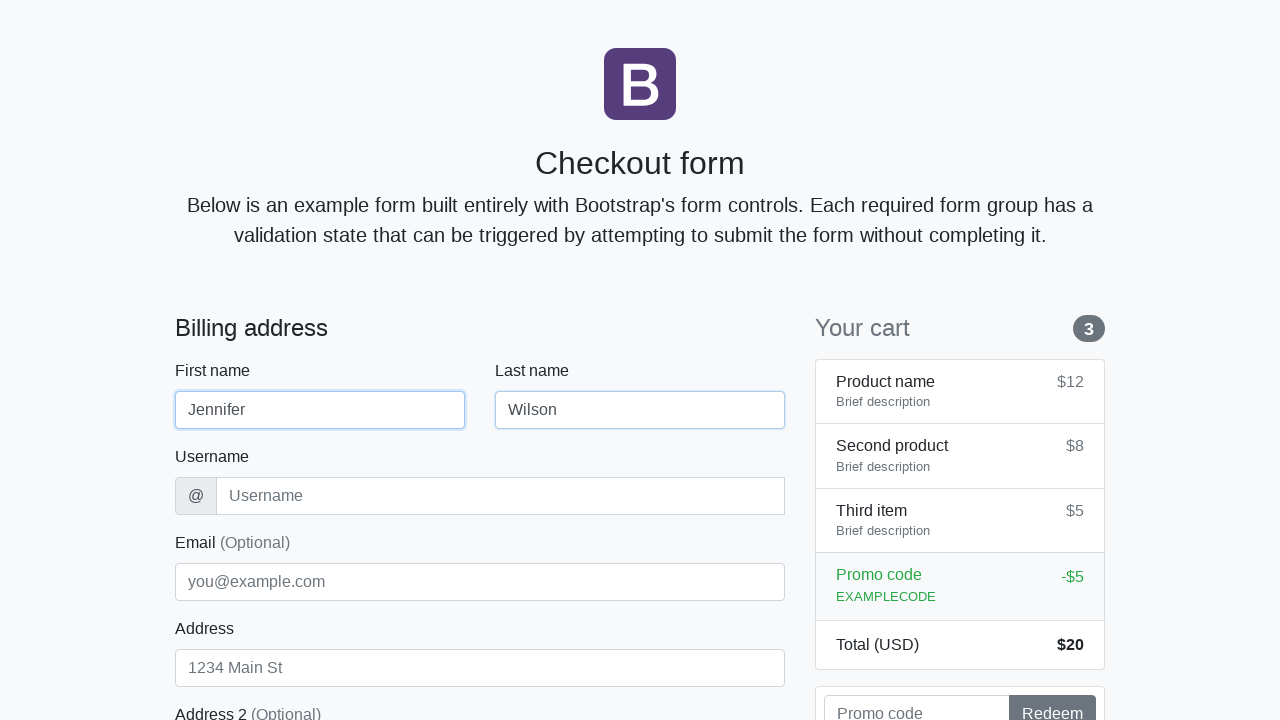

Filled username with 'jwilson2022' on #username
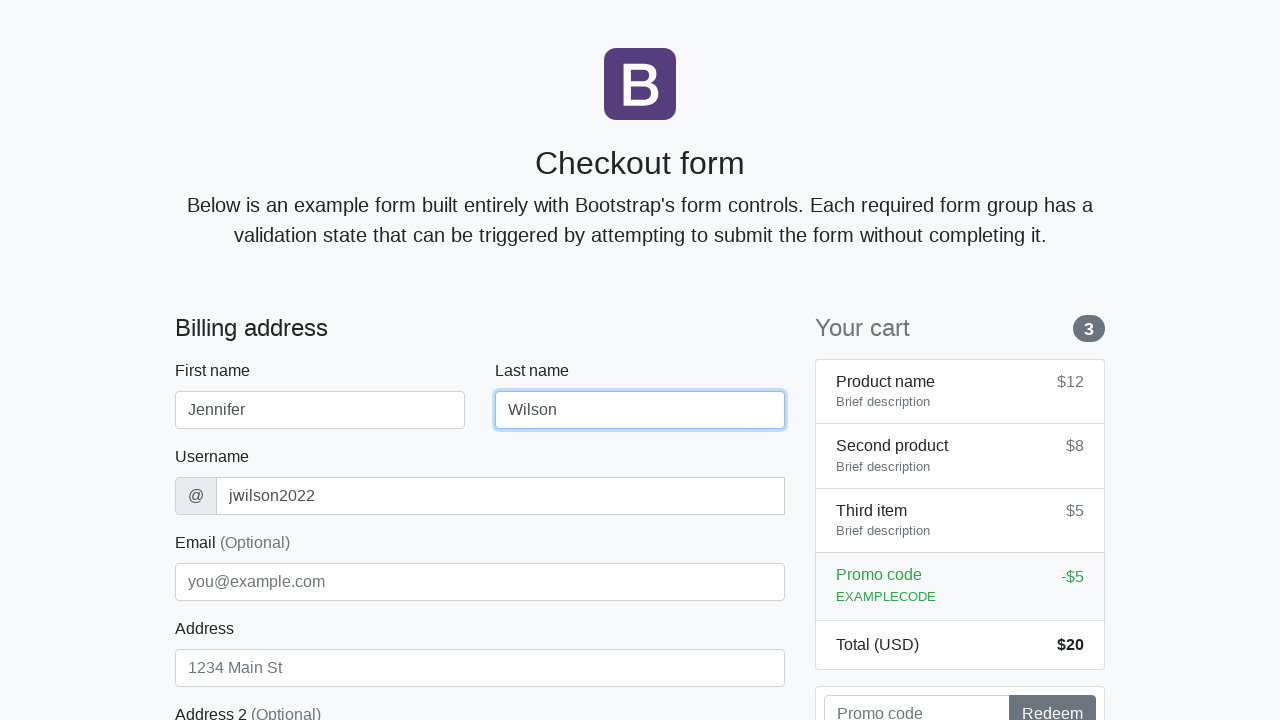

Filled address with '999 Redwood Path' on #address
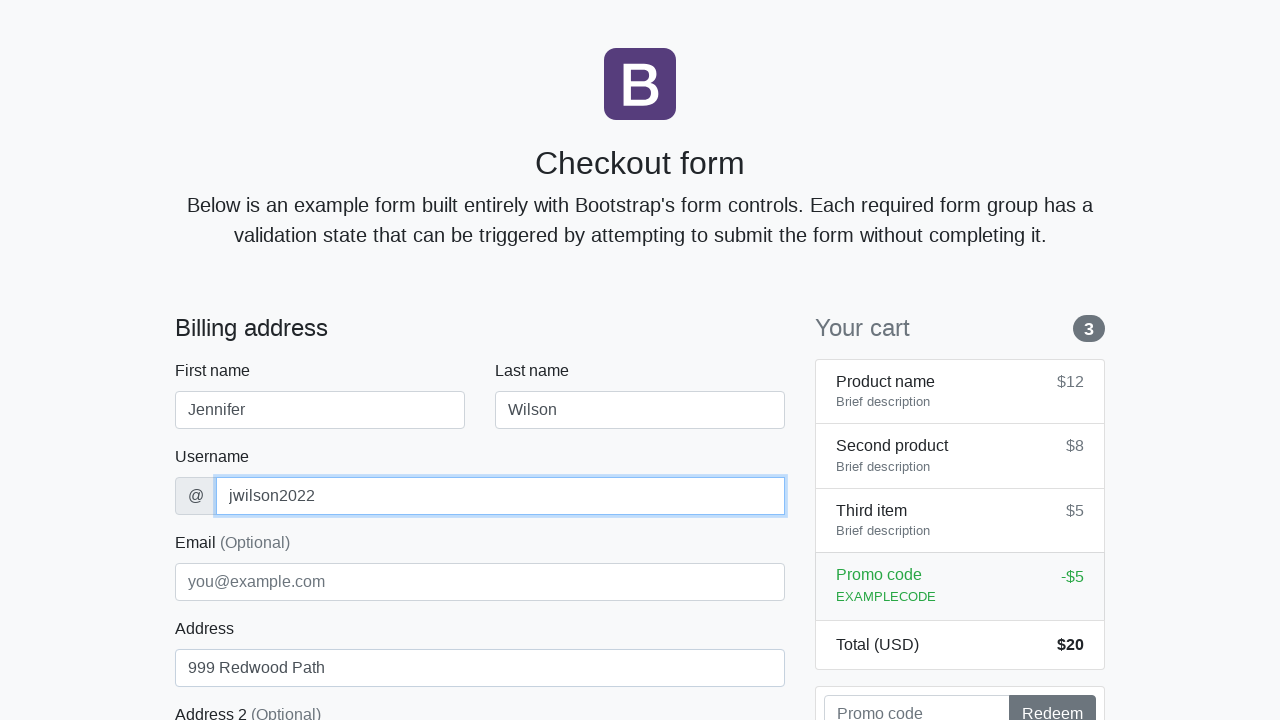

Filled email with 'jennifer.wilson@example.com' on #email
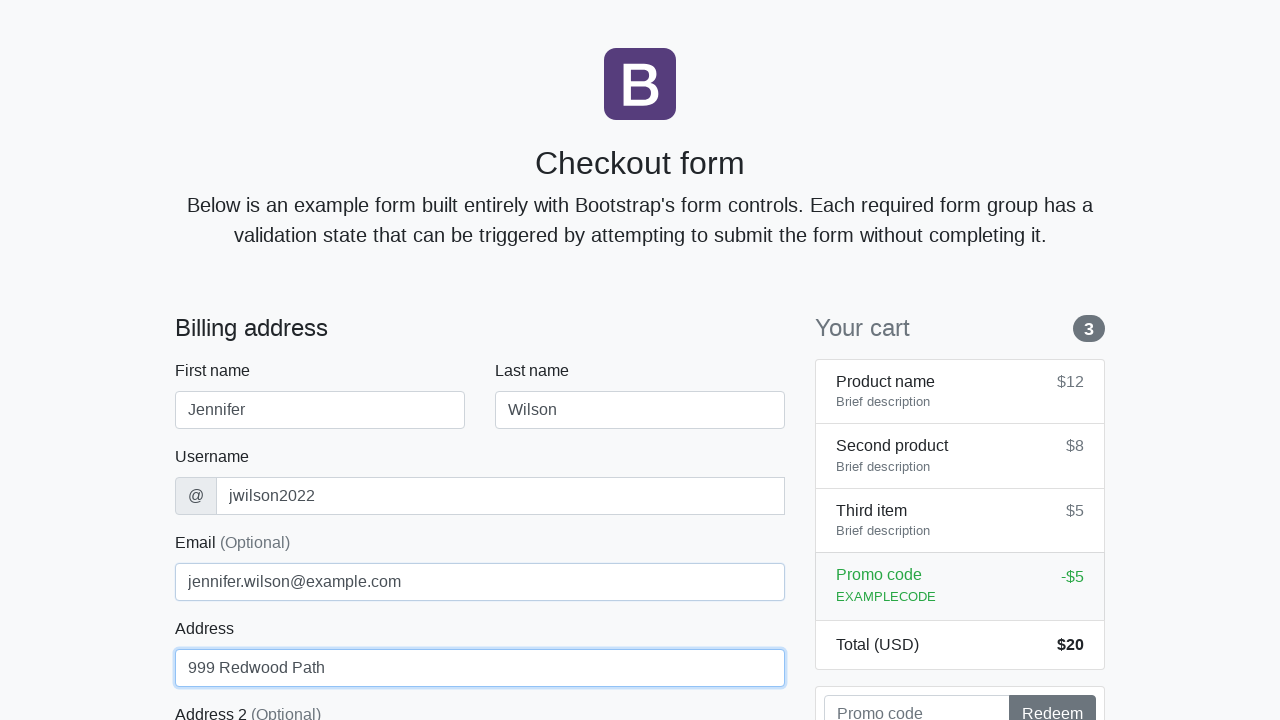

Selected country 'United States' on #country
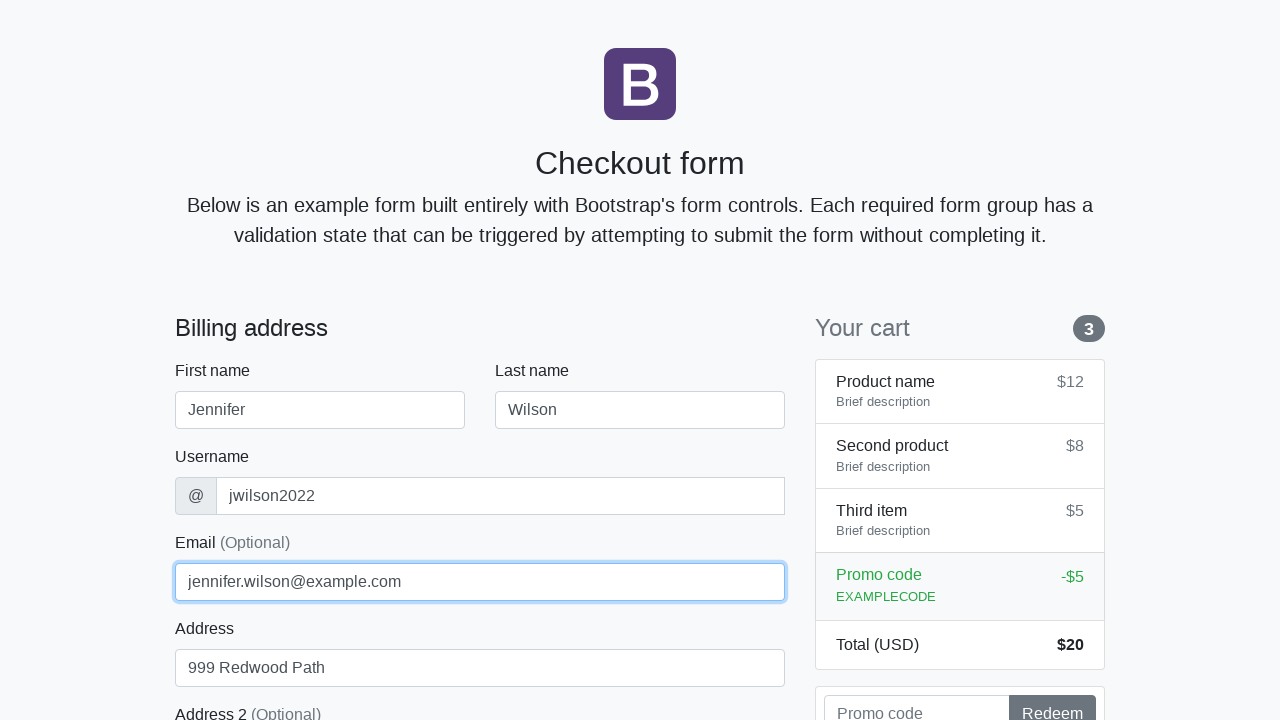

Selected state 'California' on #state
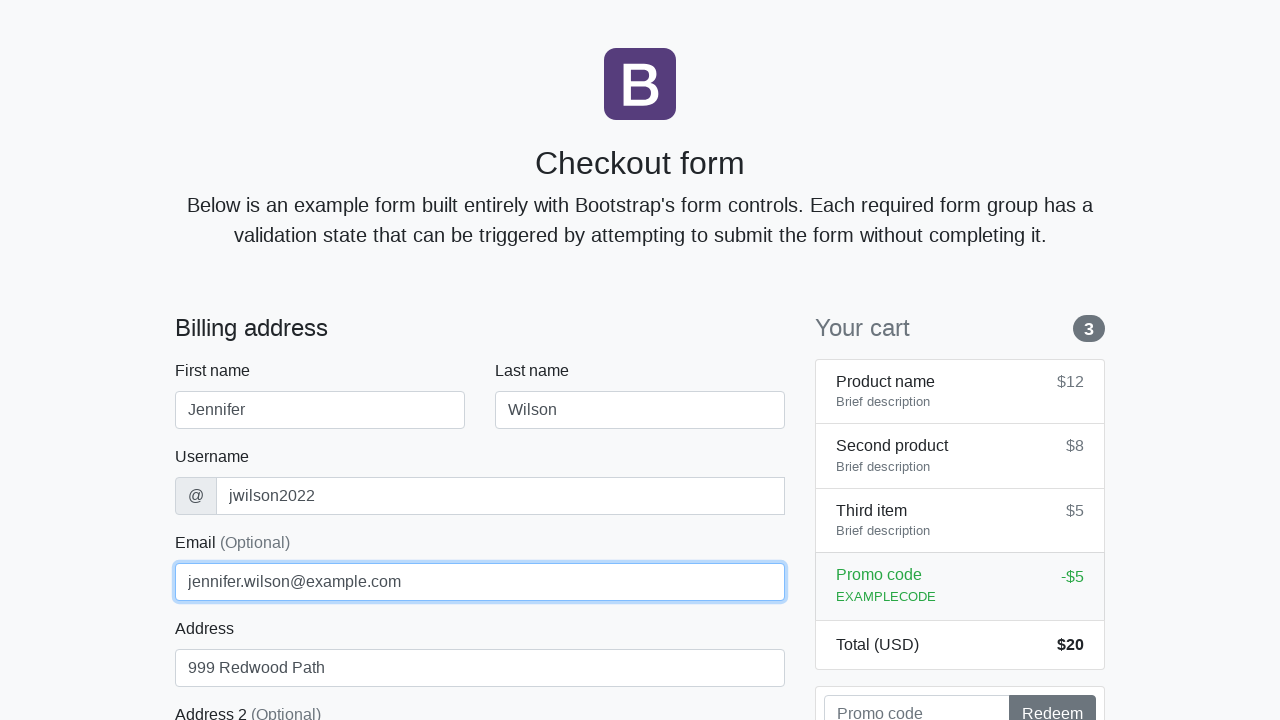

Filled zip code with '94301' on #zip
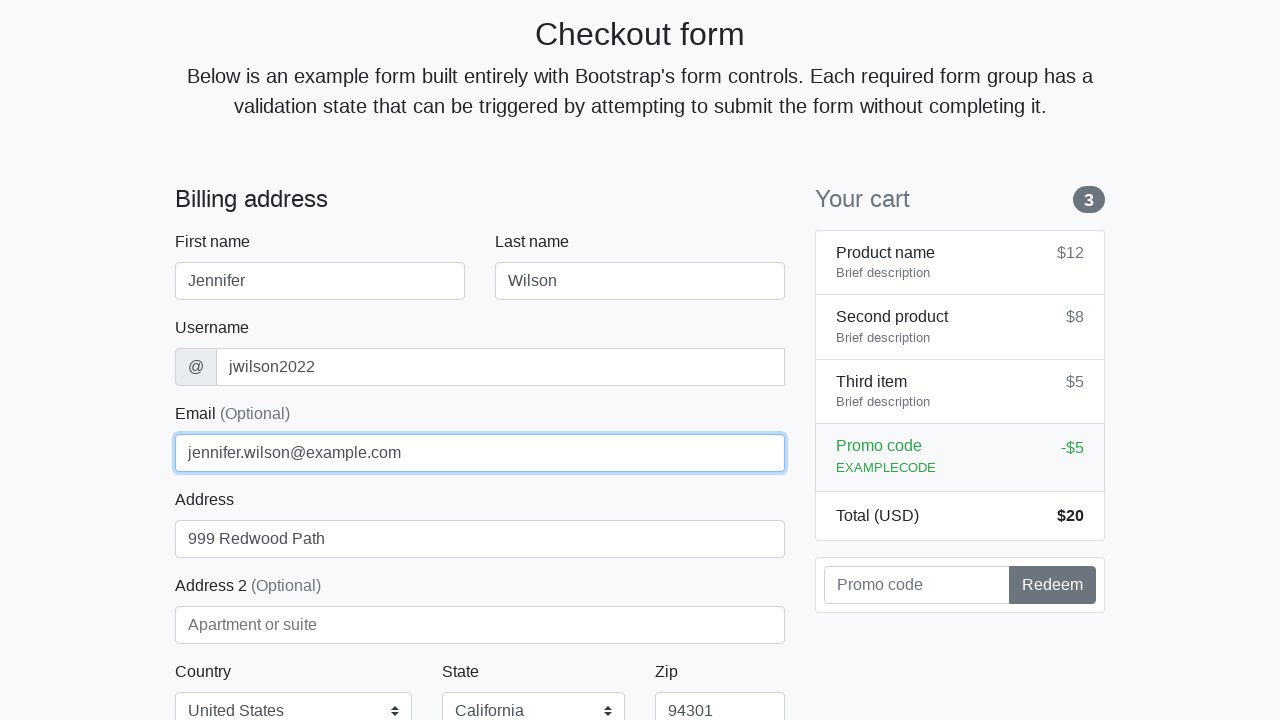

Filled cardholder name with 'Jennifer Wilson' on #cc-name
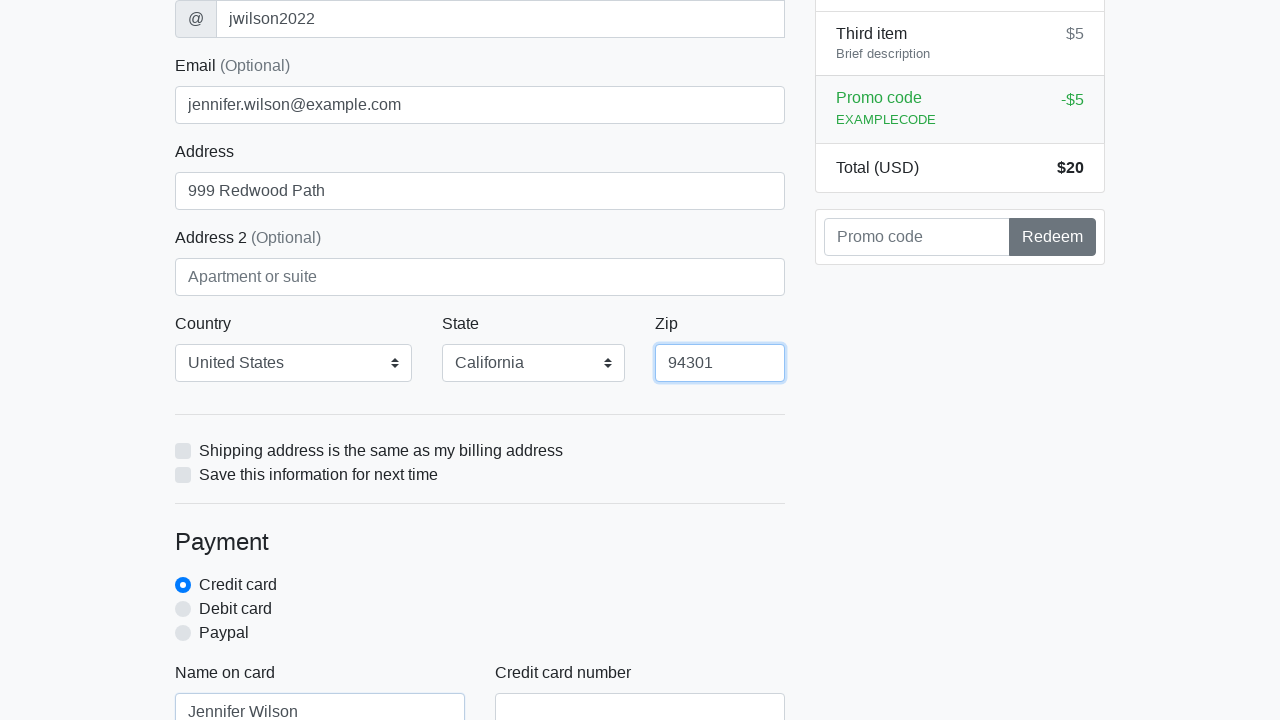

Filled credit card number on #cc-number
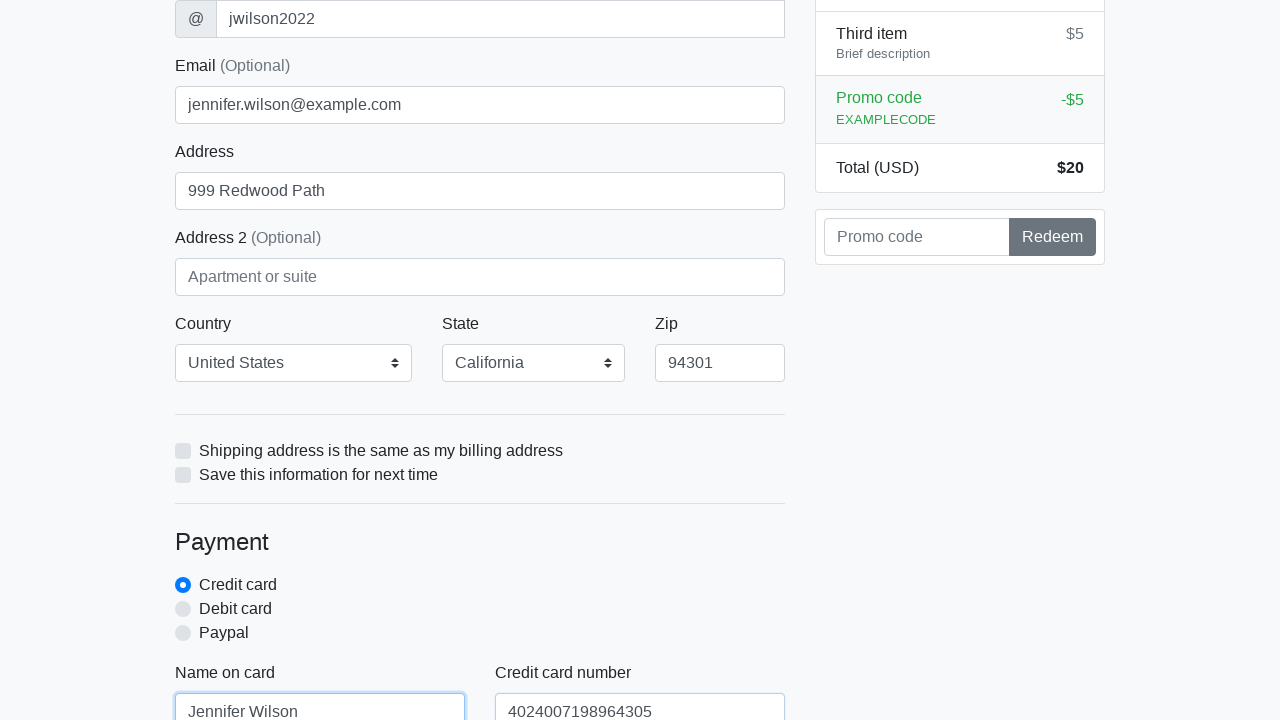

Filled card expiration date with '04/2027' on #cc-expiration
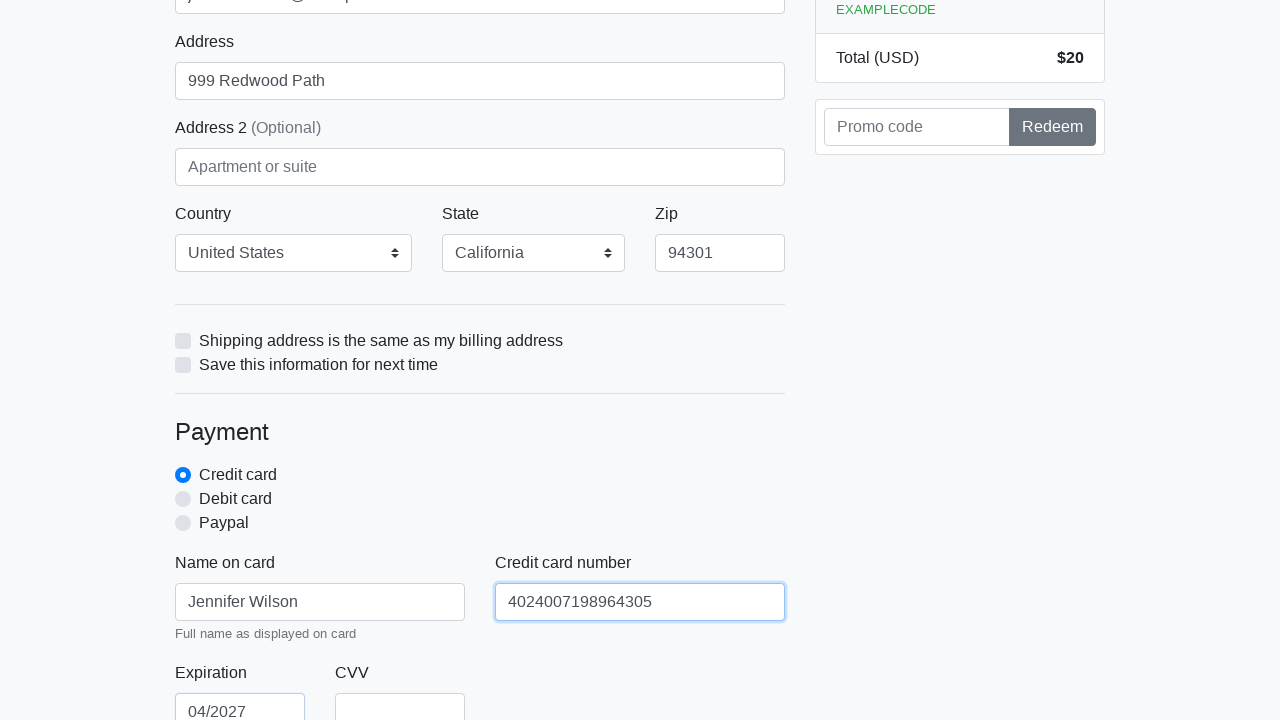

Filled card CVV with '999' on #cc-cvv
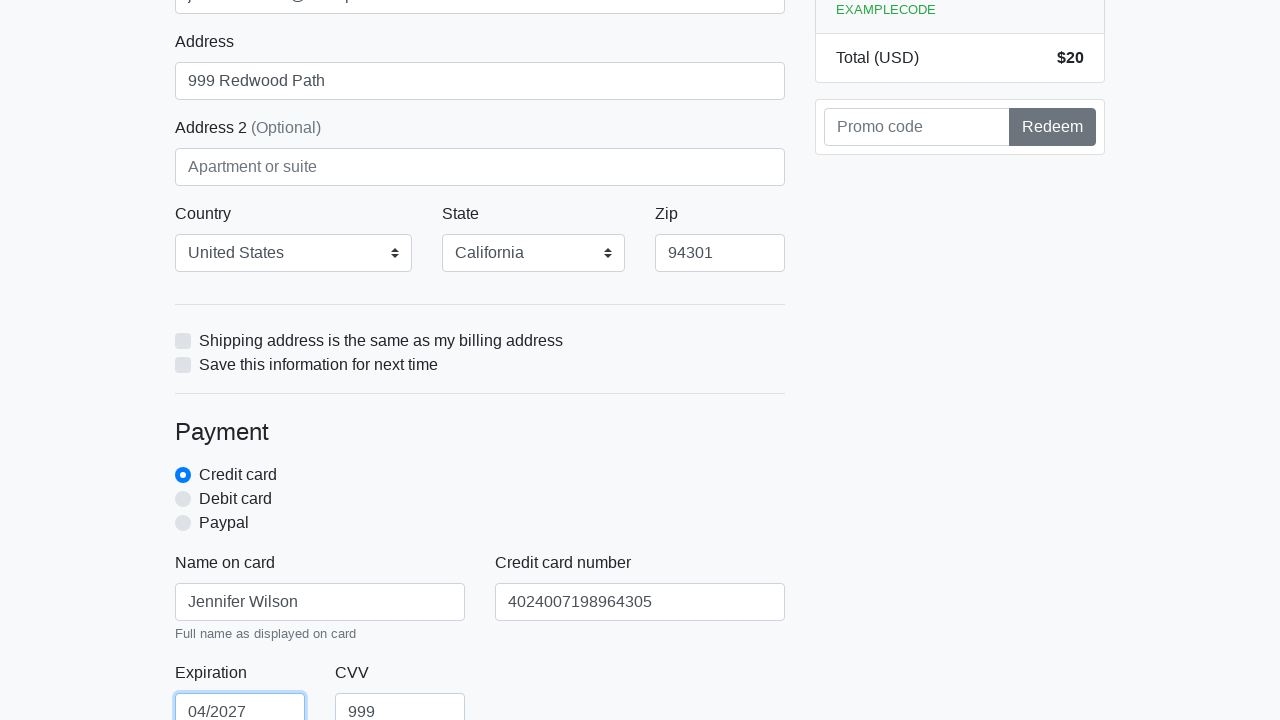

Clicked submit button to process checkout at (480, 500) on xpath=//html/body/div/div[2]/div[2]/form/button
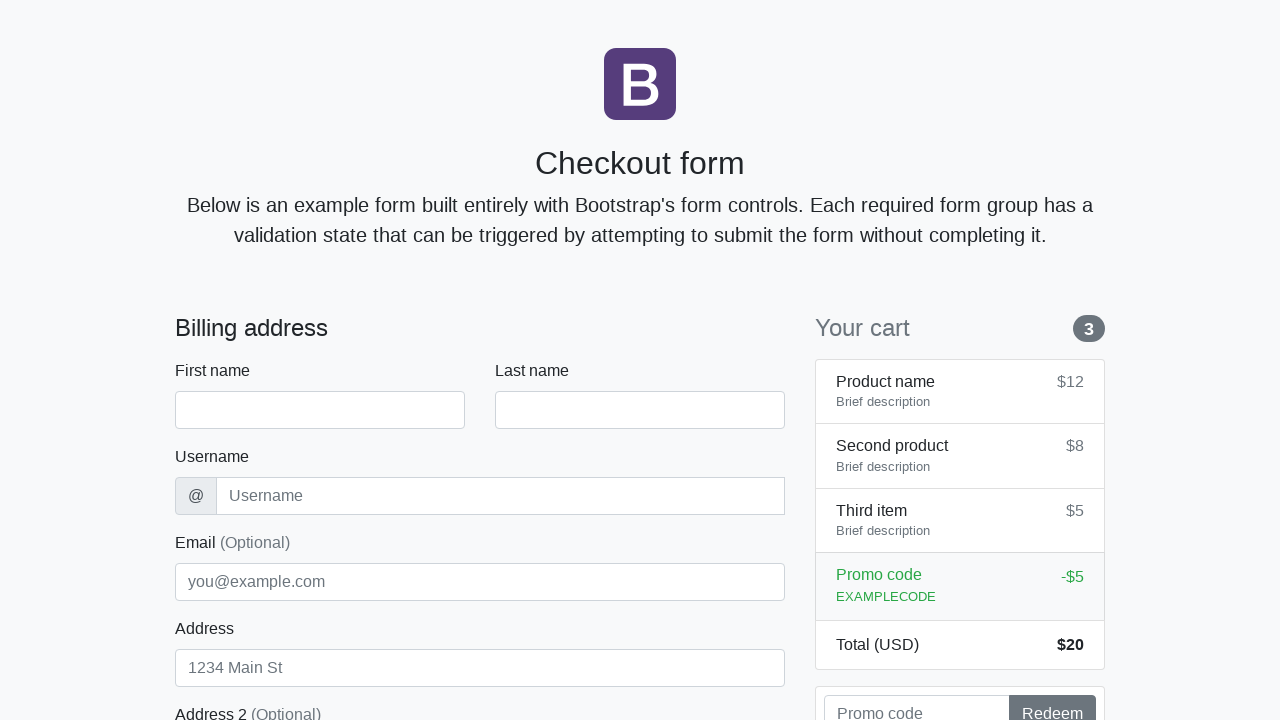

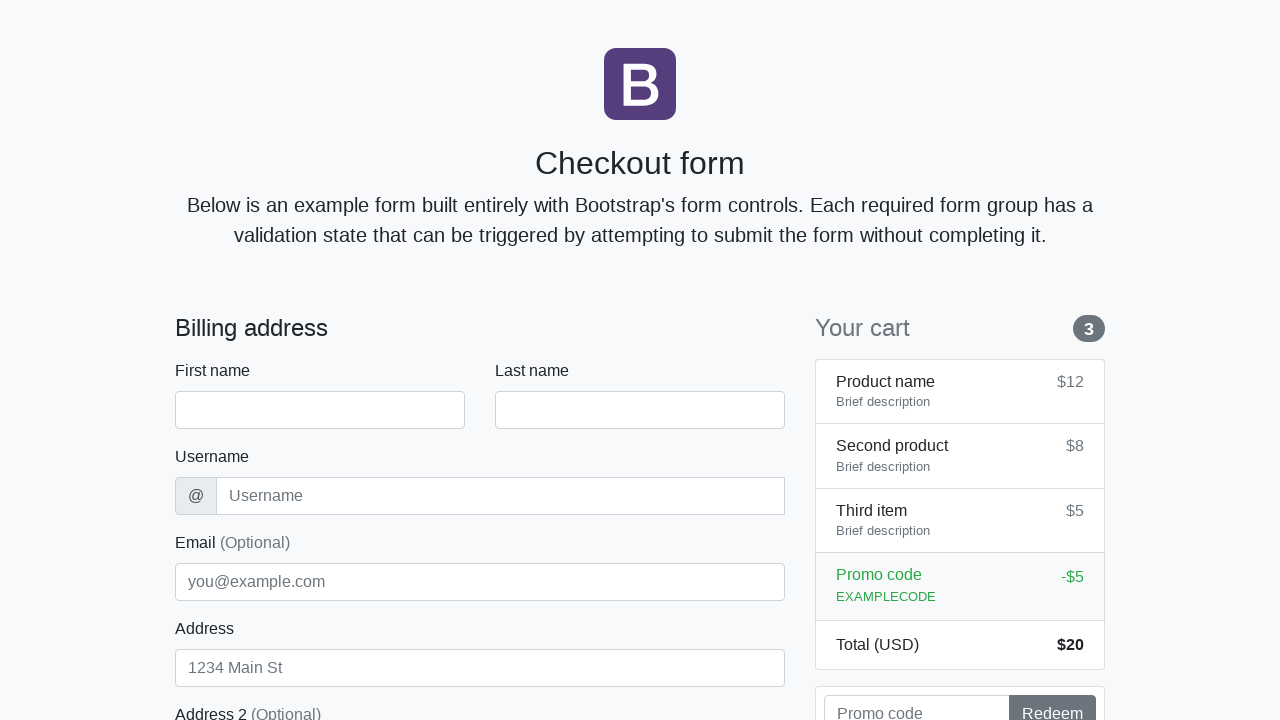